Tests that entered text is trimmed when editing a todo item

Starting URL: https://demo.playwright.dev/todomvc

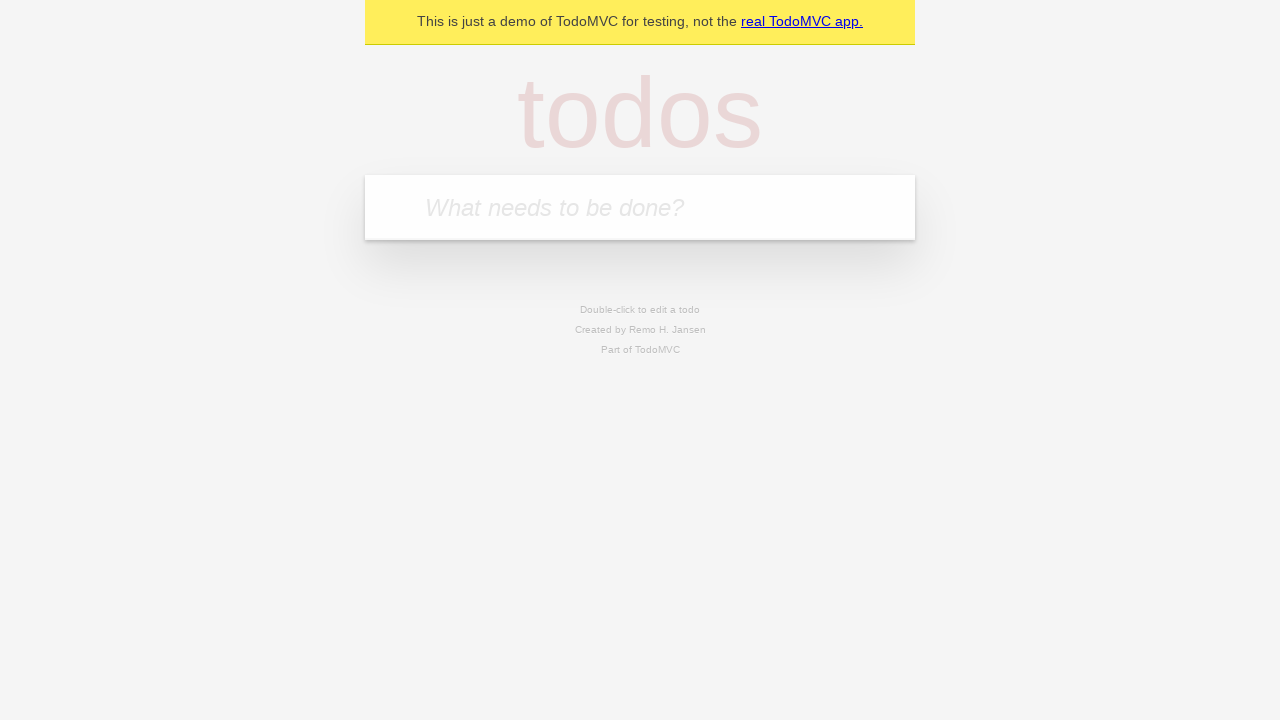

Filled todo input with 'buy some cheese' on internal:attr=[placeholder="What needs to be done?"i]
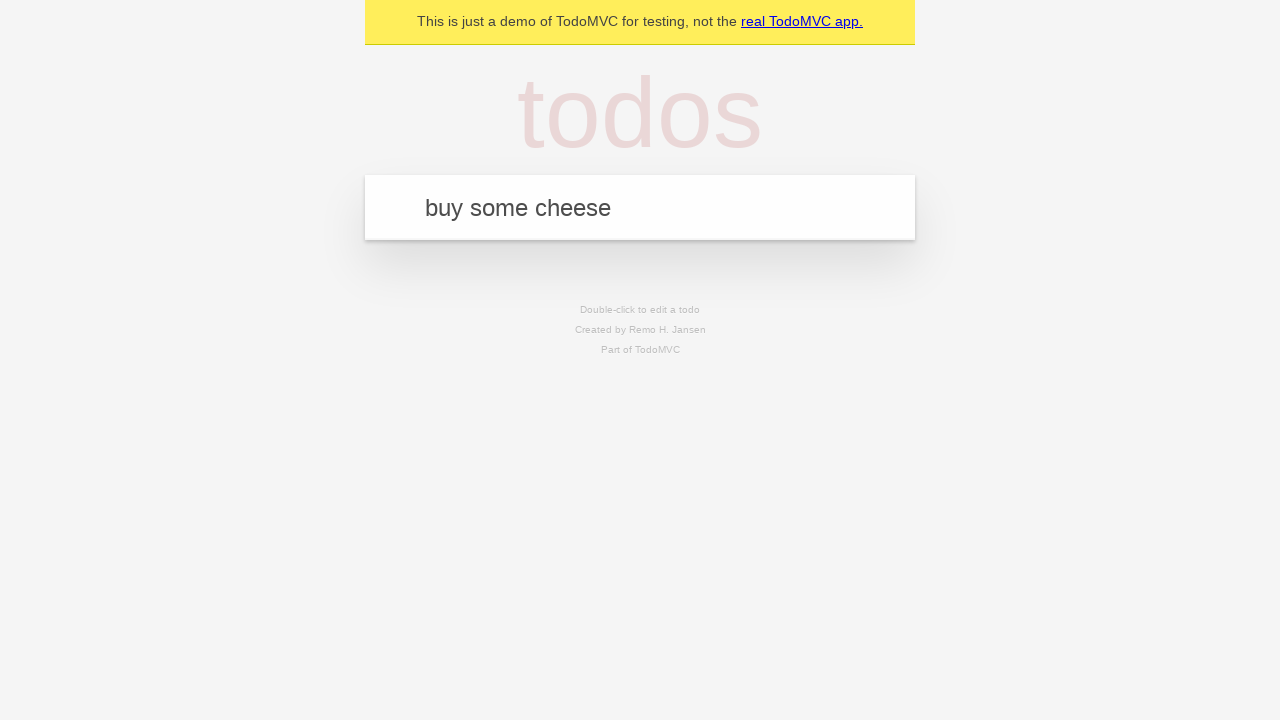

Pressed Enter to create first todo item on internal:attr=[placeholder="What needs to be done?"i]
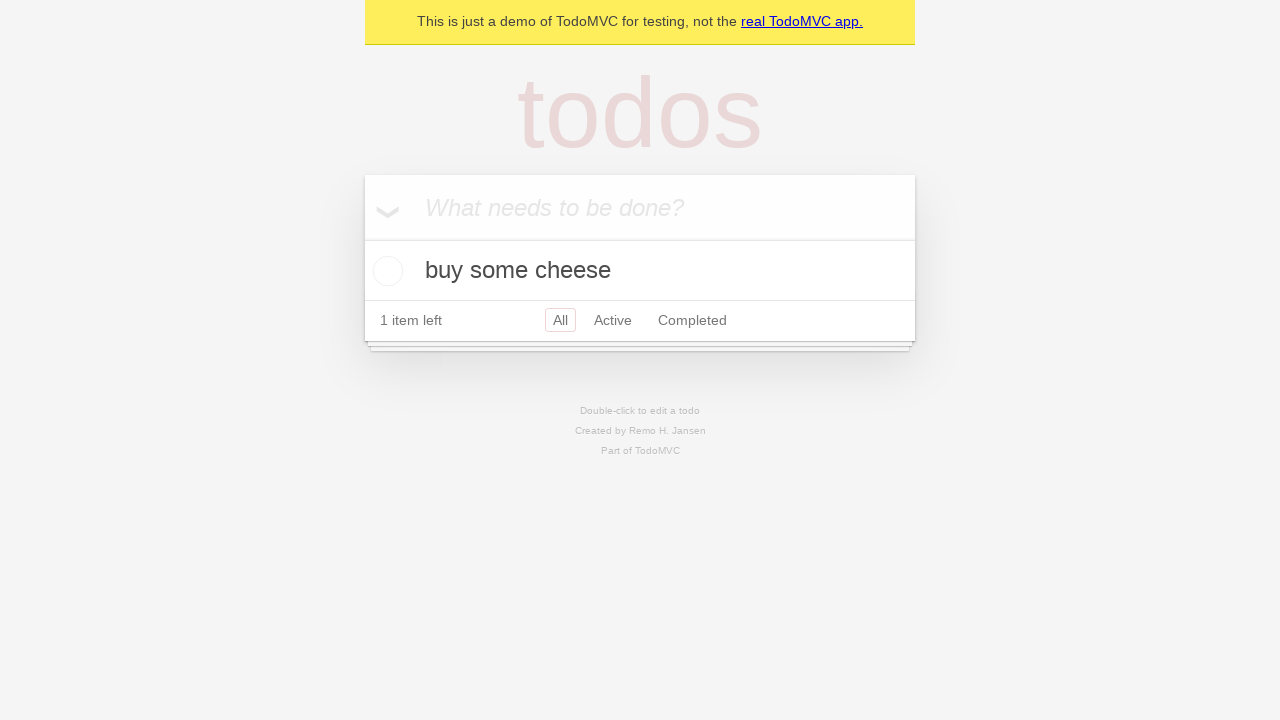

Filled todo input with 'feed the cat' on internal:attr=[placeholder="What needs to be done?"i]
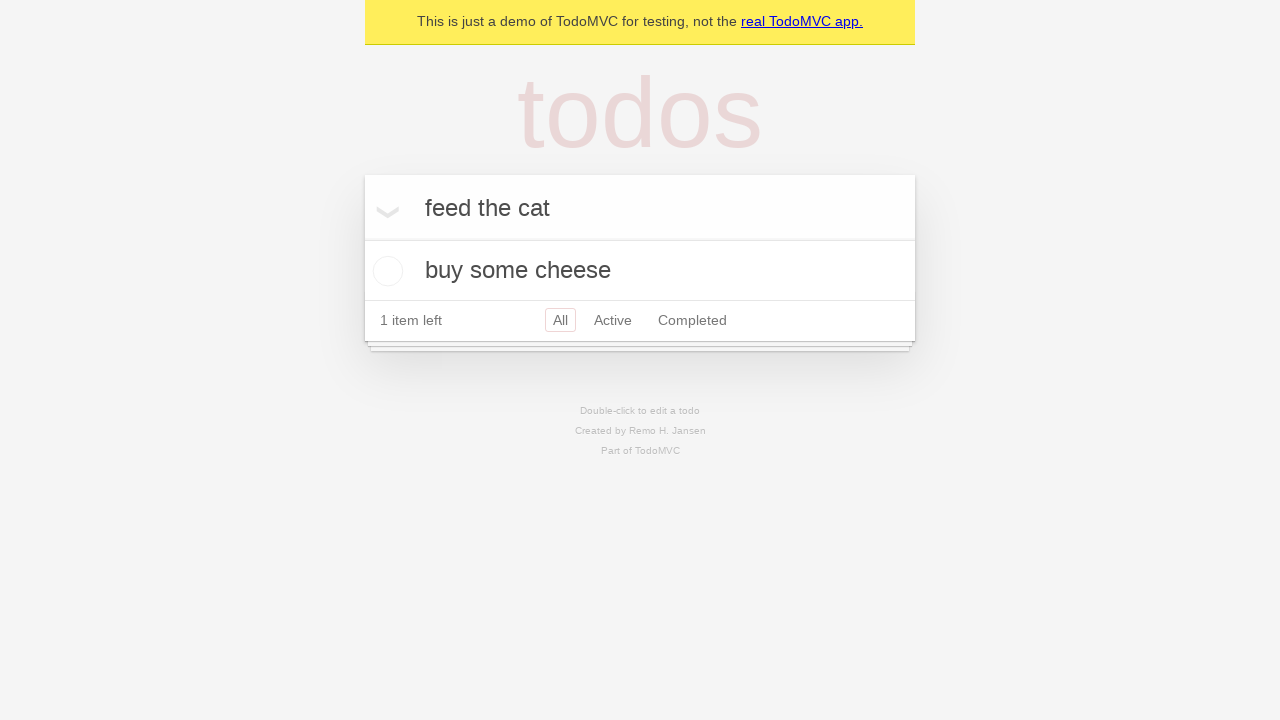

Pressed Enter to create second todo item on internal:attr=[placeholder="What needs to be done?"i]
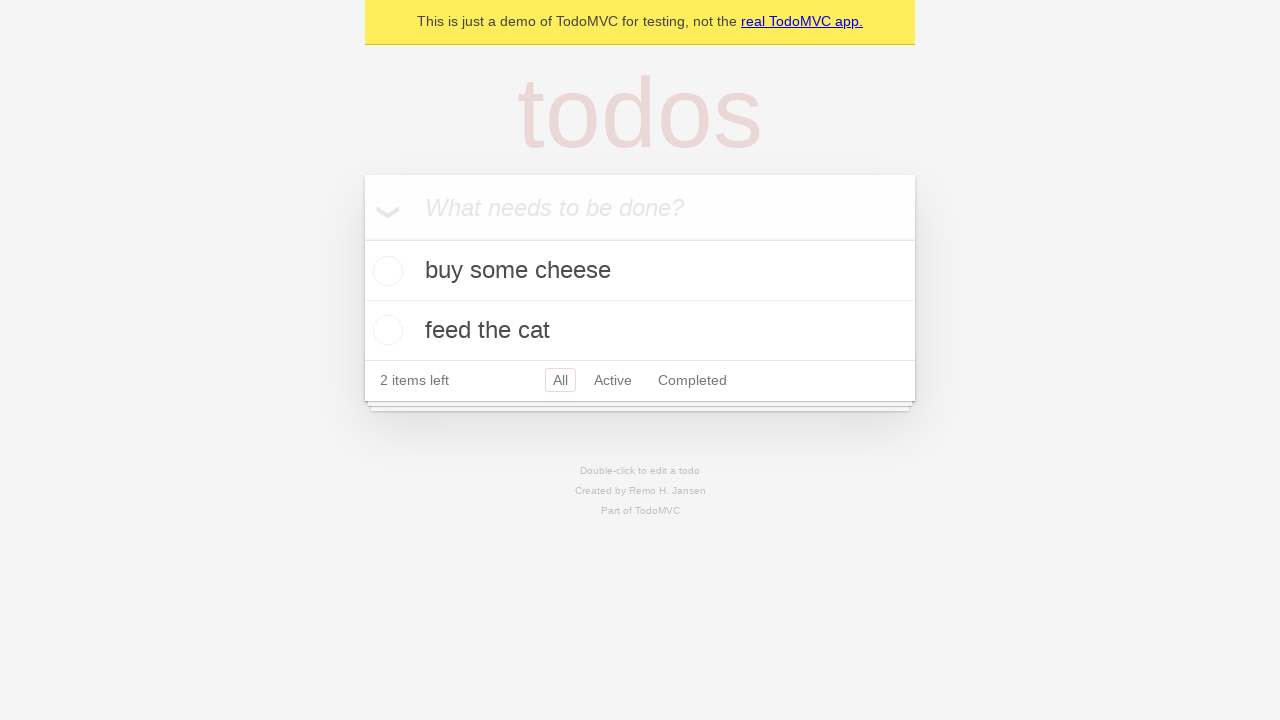

Filled todo input with 'book a doctors appointment' on internal:attr=[placeholder="What needs to be done?"i]
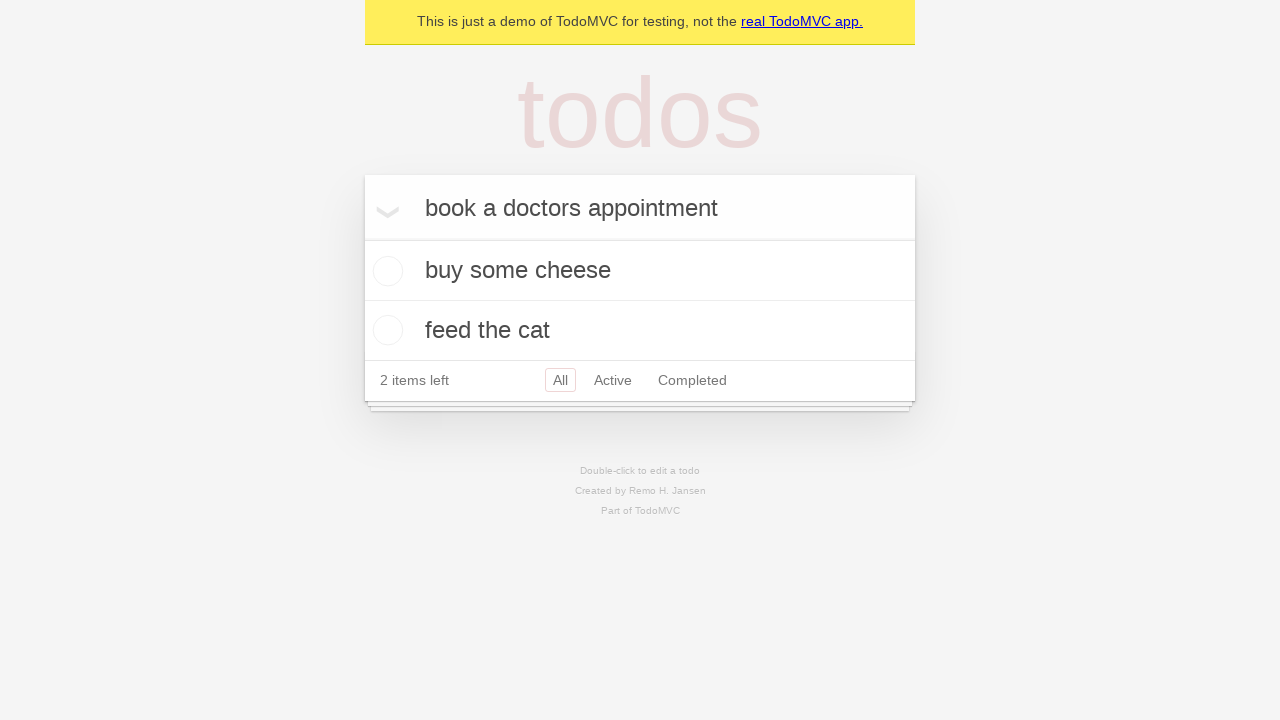

Pressed Enter to create third todo item on internal:attr=[placeholder="What needs to be done?"i]
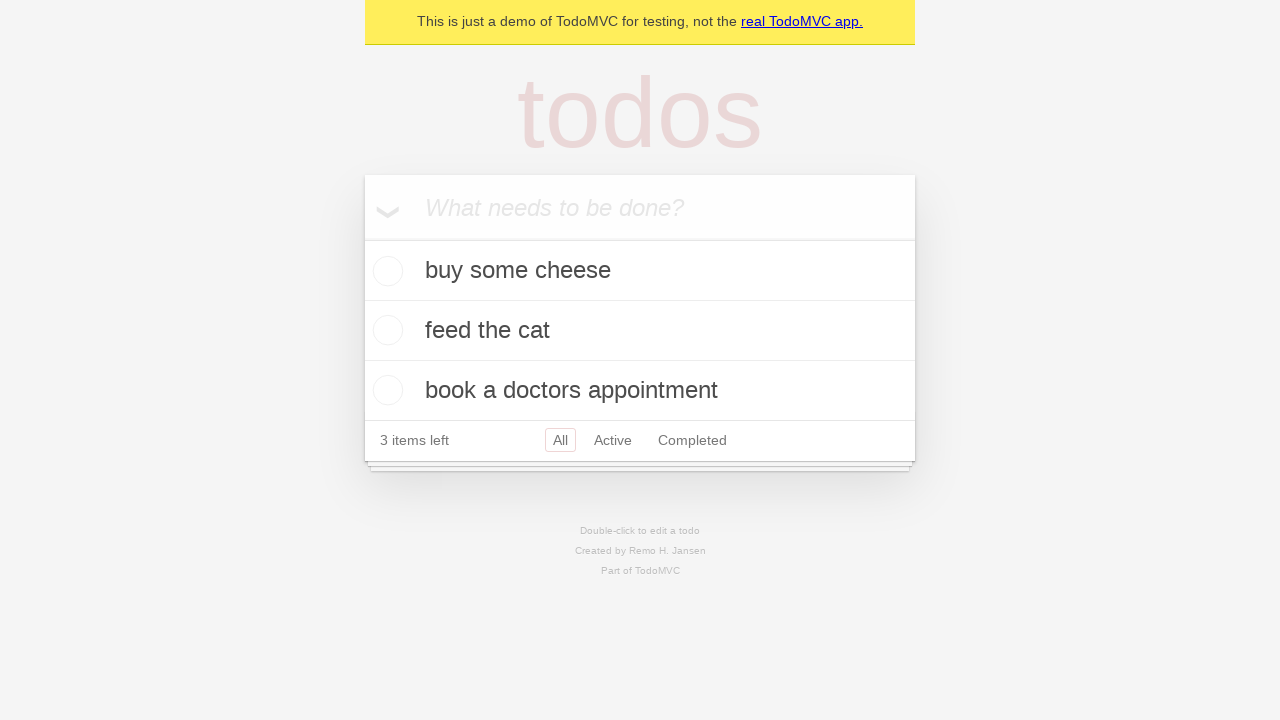

Double-clicked second todo item to enter edit mode at (640, 331) on internal:testid=[data-testid="todo-item"s] >> nth=1
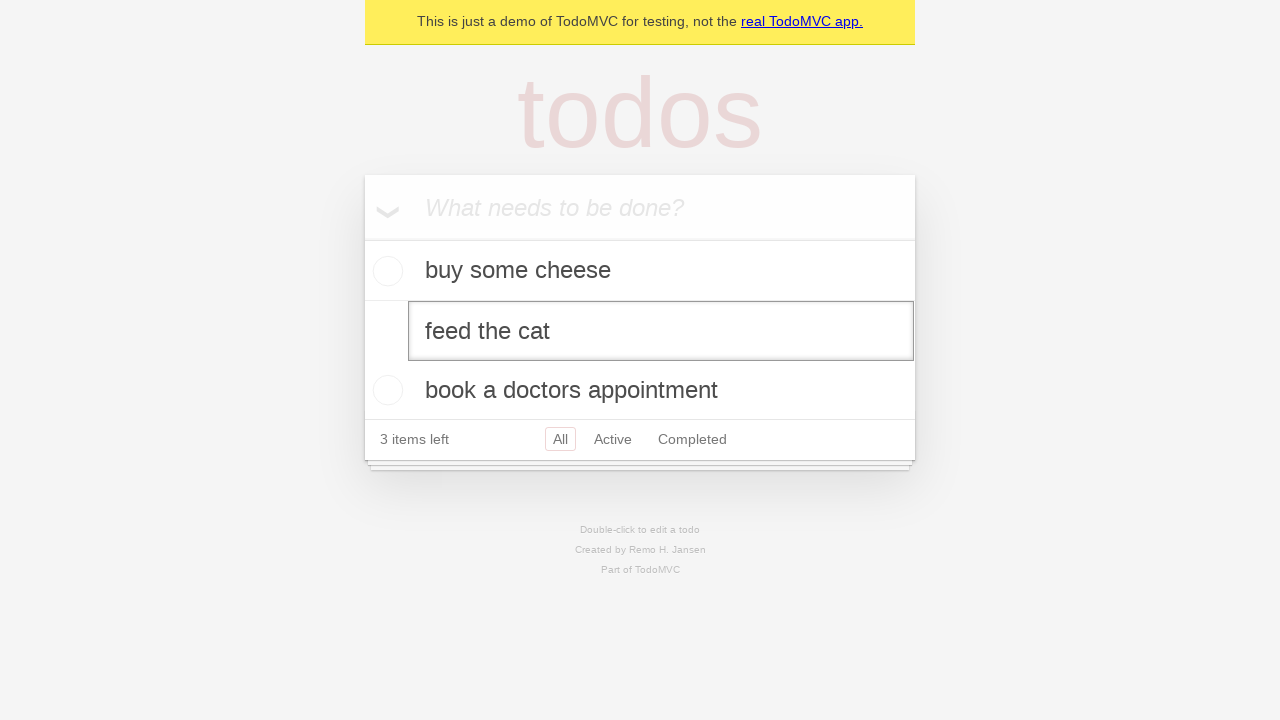

Filled edit field with text containing leading and trailing whitespace on internal:testid=[data-testid="todo-item"s] >> nth=1 >> internal:role=textbox[nam
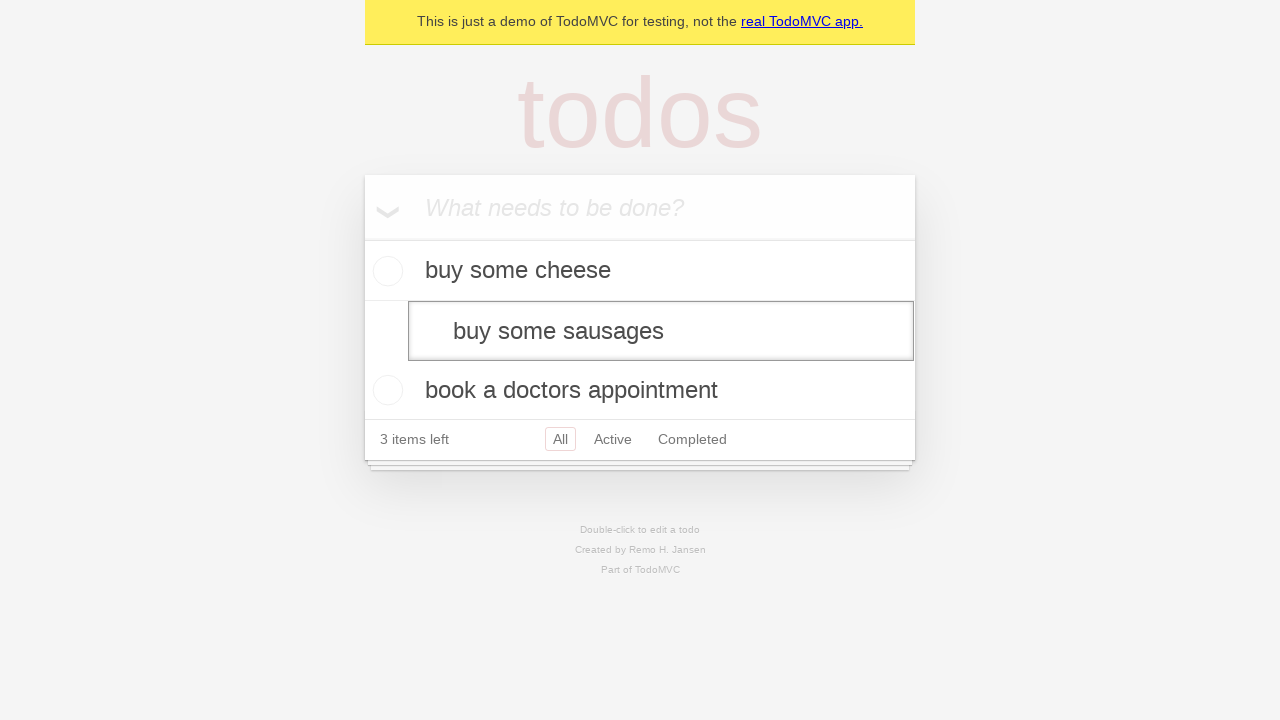

Pressed Enter to save edited todo item on internal:testid=[data-testid="todo-item"s] >> nth=1 >> internal:role=textbox[nam
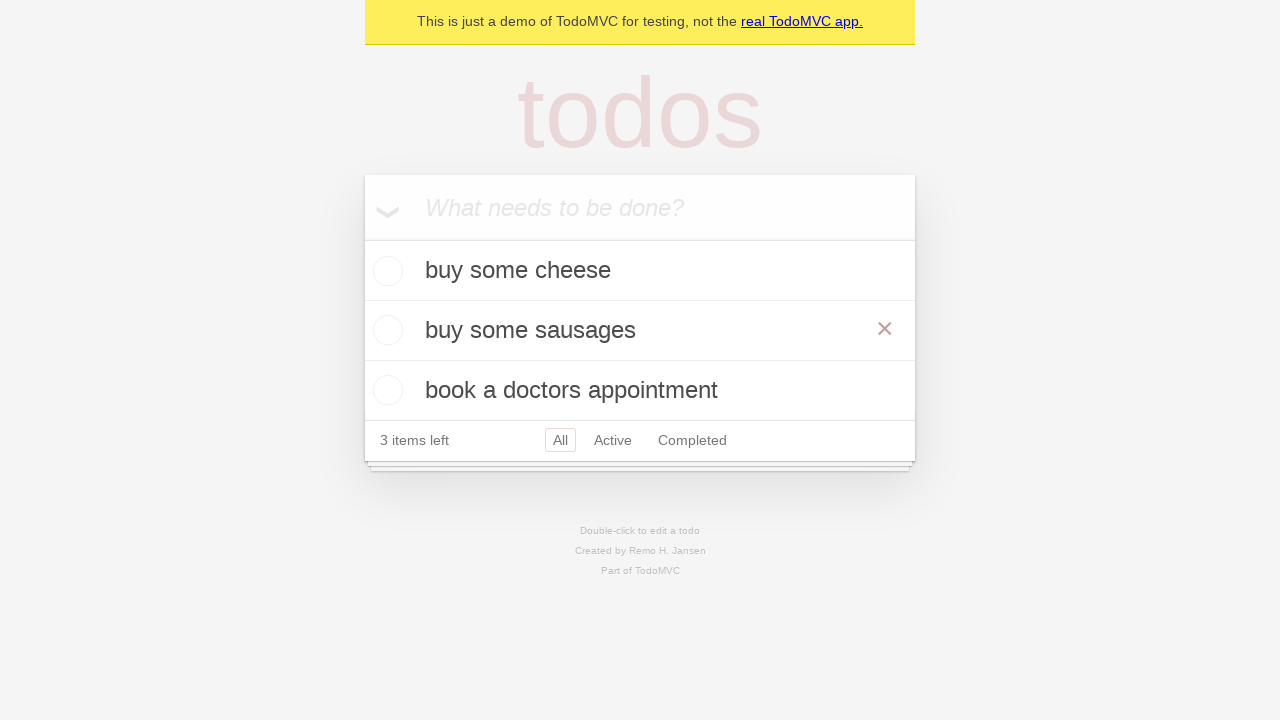

Verified that text was trimmed and 'buy some sausages' is displayed
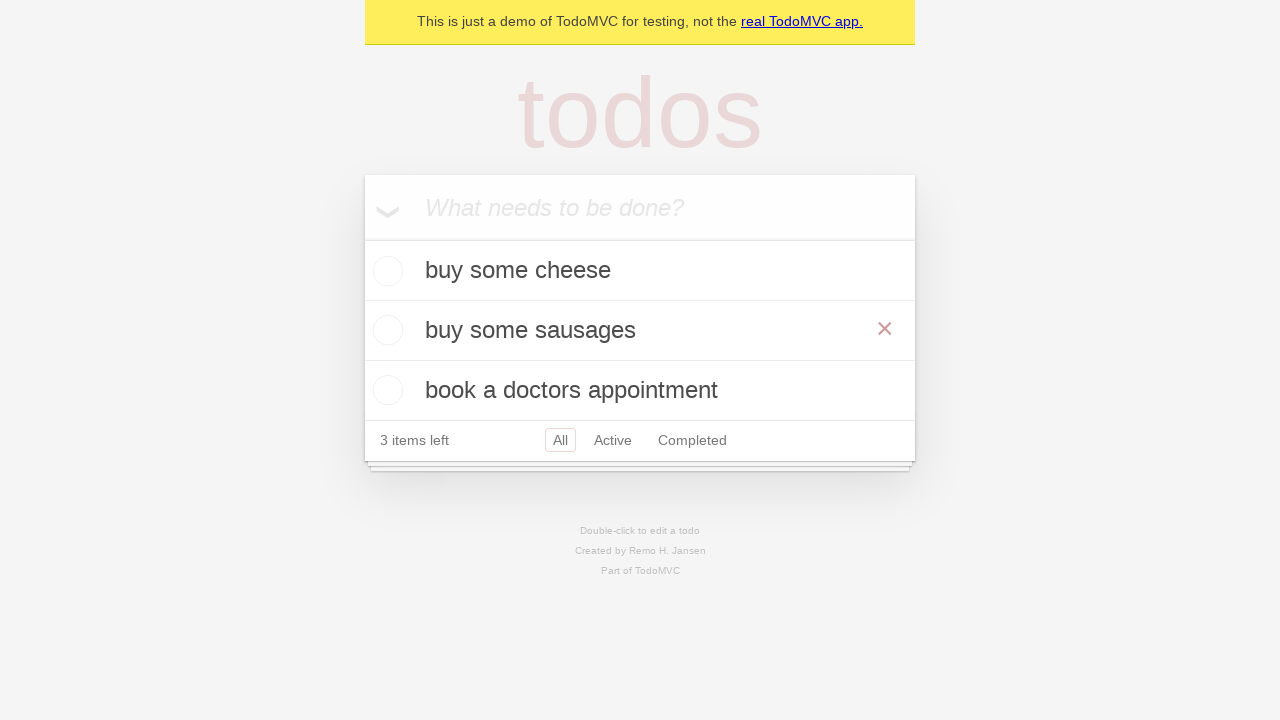

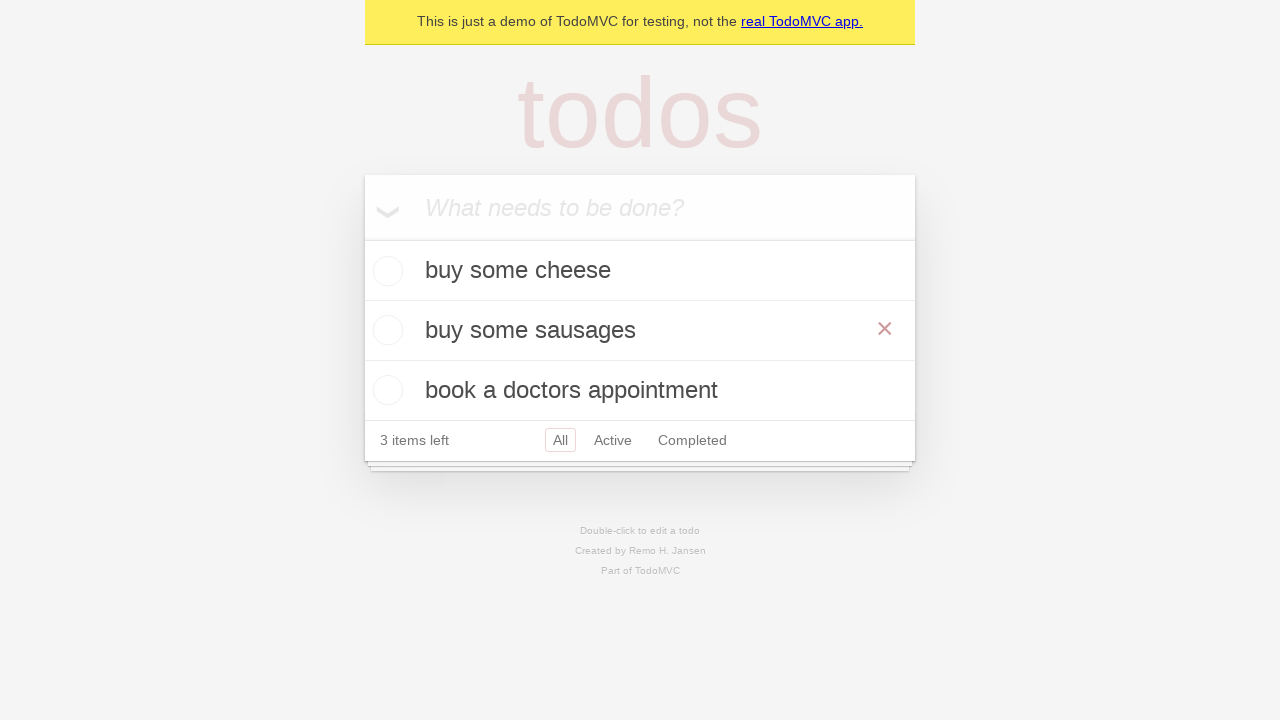